Fills out a student registration practice form on DemoQA including personal details (name, email, phone), gender selection, date of birth, hobbies, subjects, and address fields.

Starting URL: https://demoqa.com/automation-practice-form

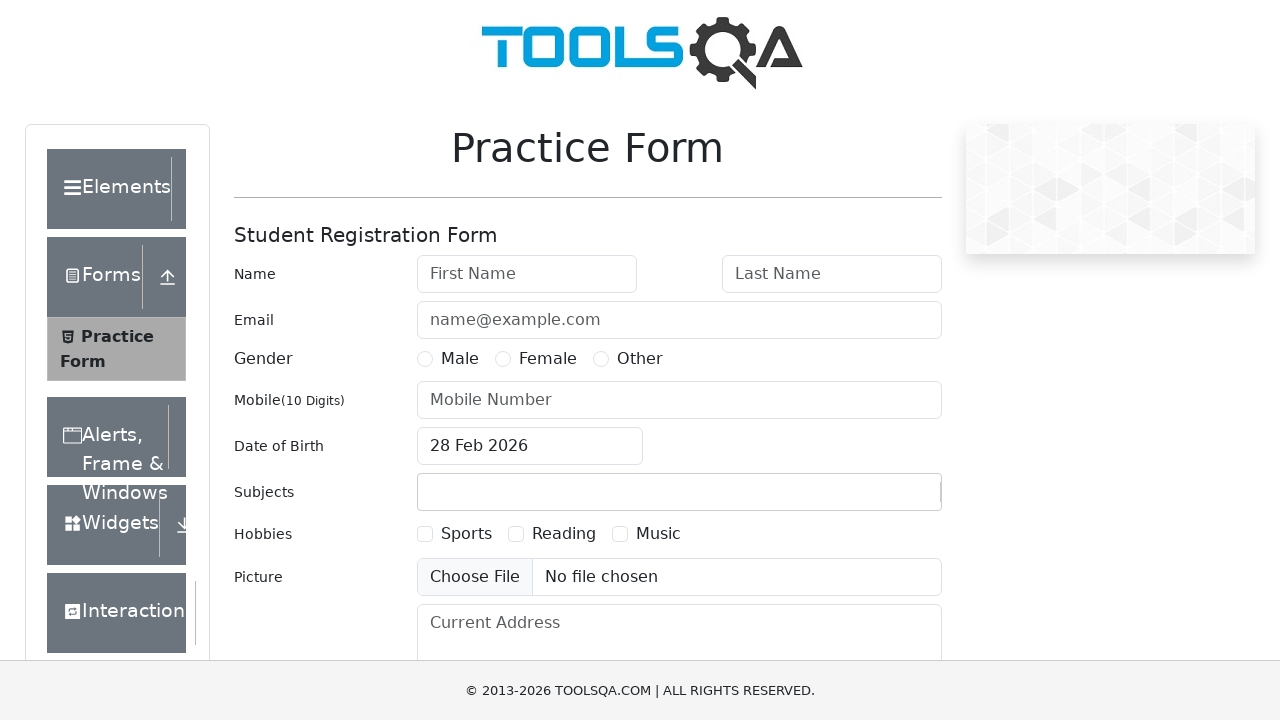

Filled first name field with 'Jennifer' on #firstName
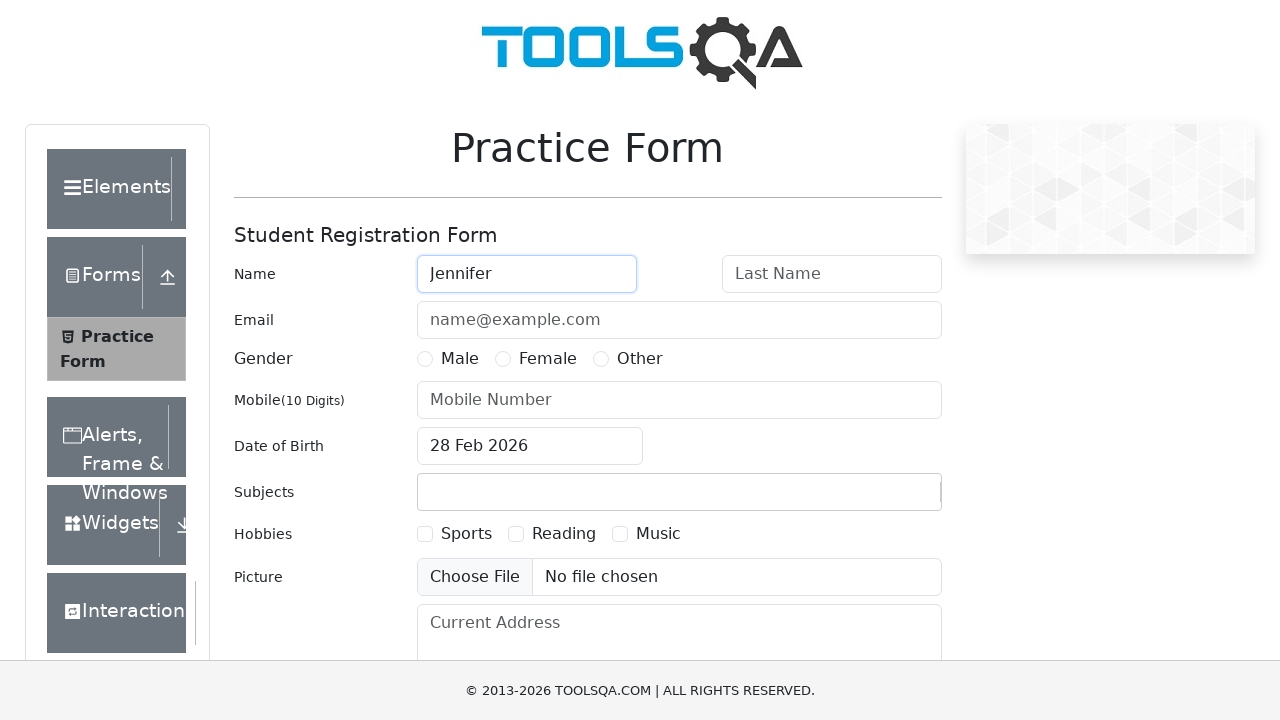

Filled last name field with 'Martinez' on #lastName
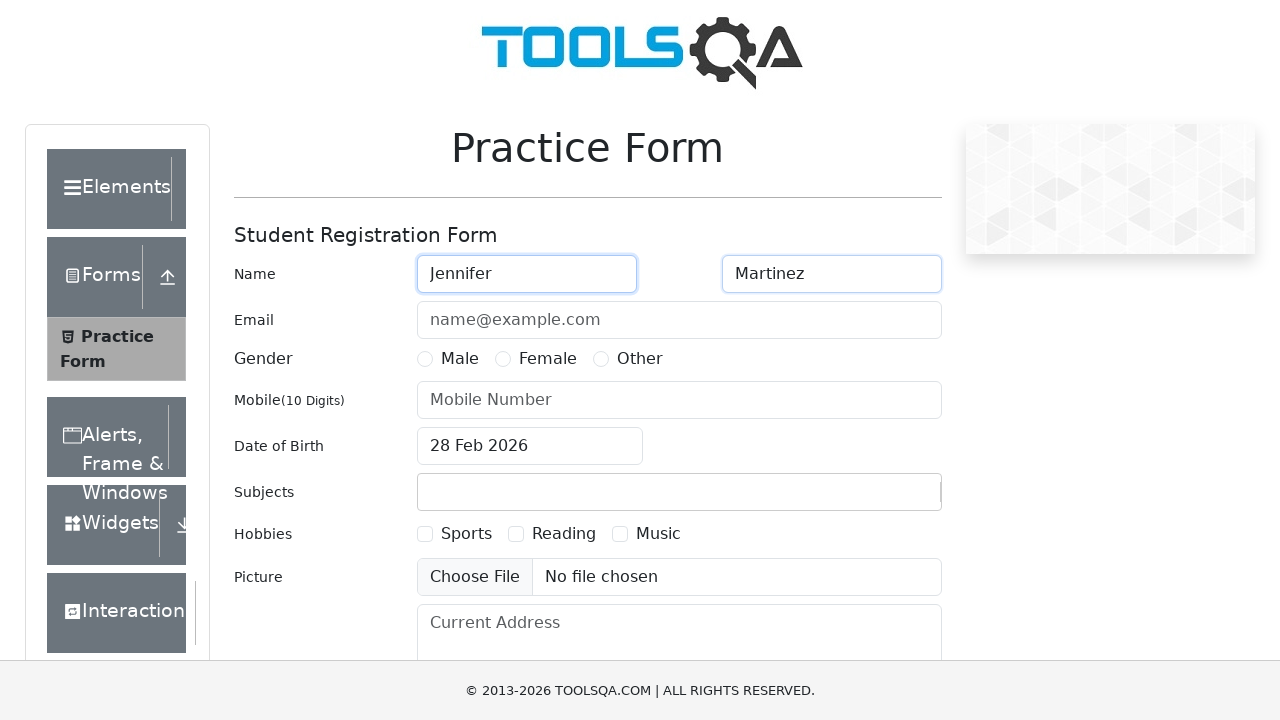

Filled email field with 'jennifer.martinez@example.com' on #userEmail
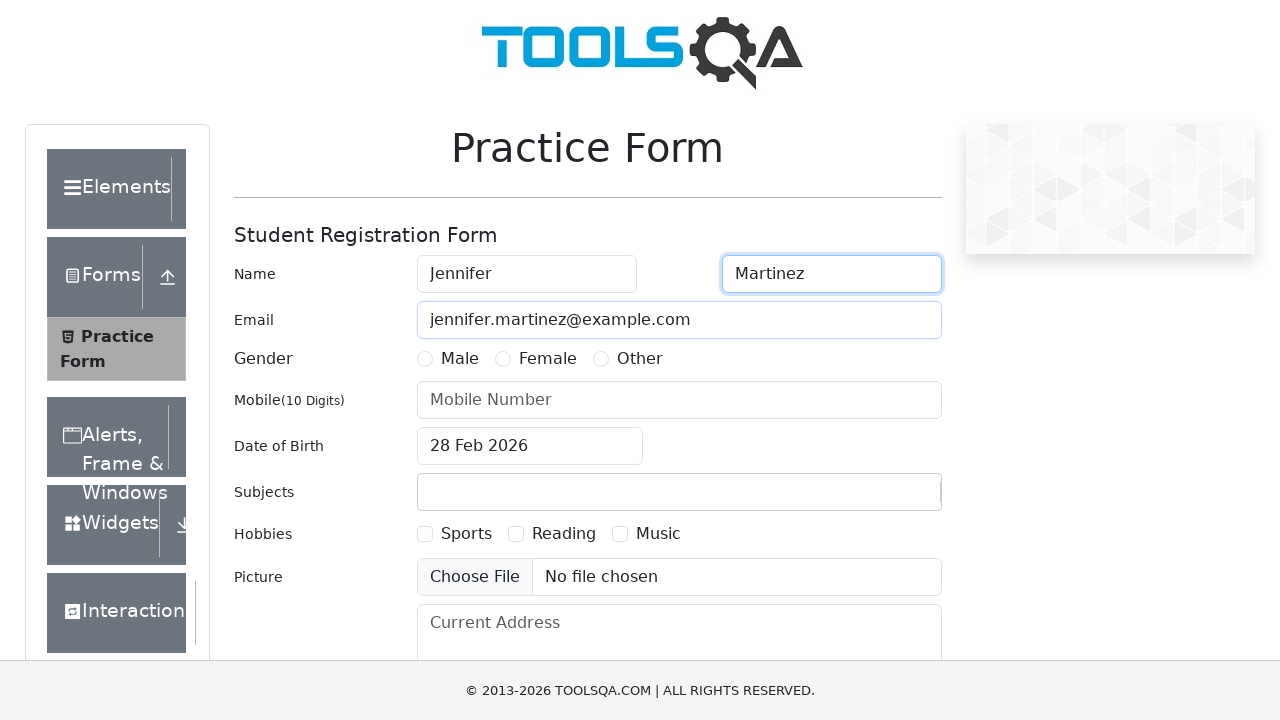

Selected Female gender at (548, 359) on text=Female
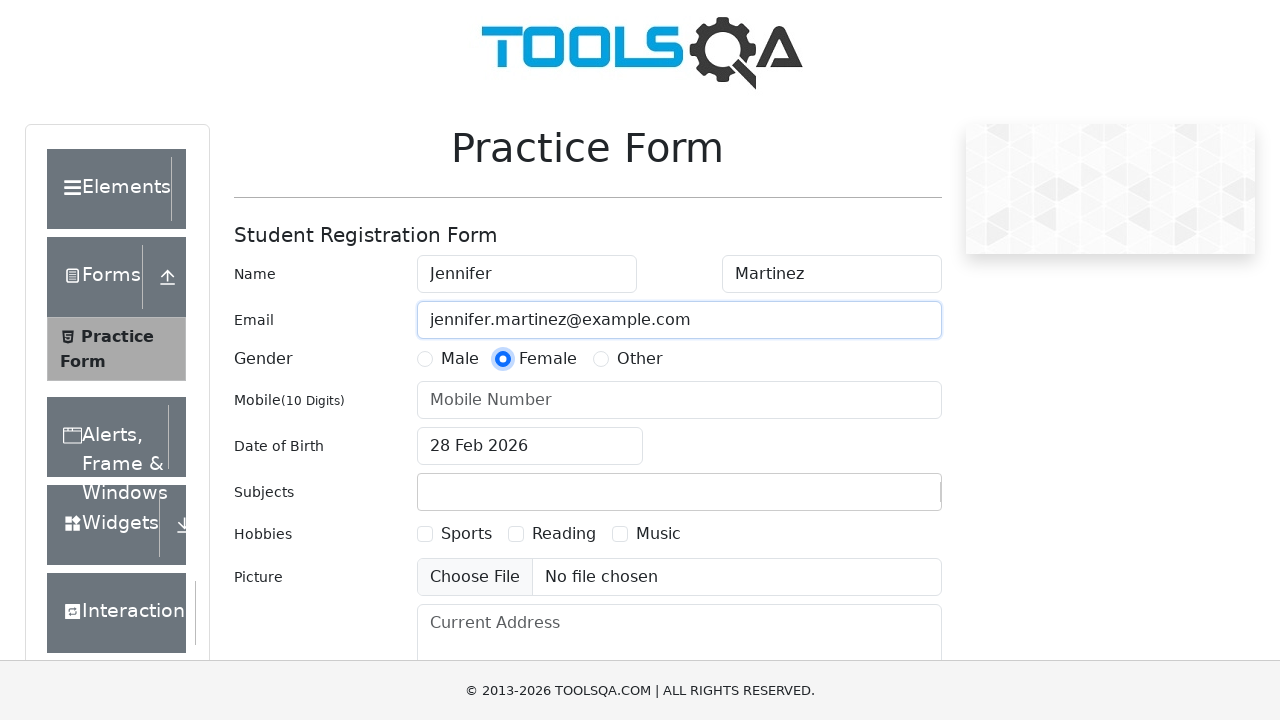

Filled mobile number with '5551234567' on #userNumber
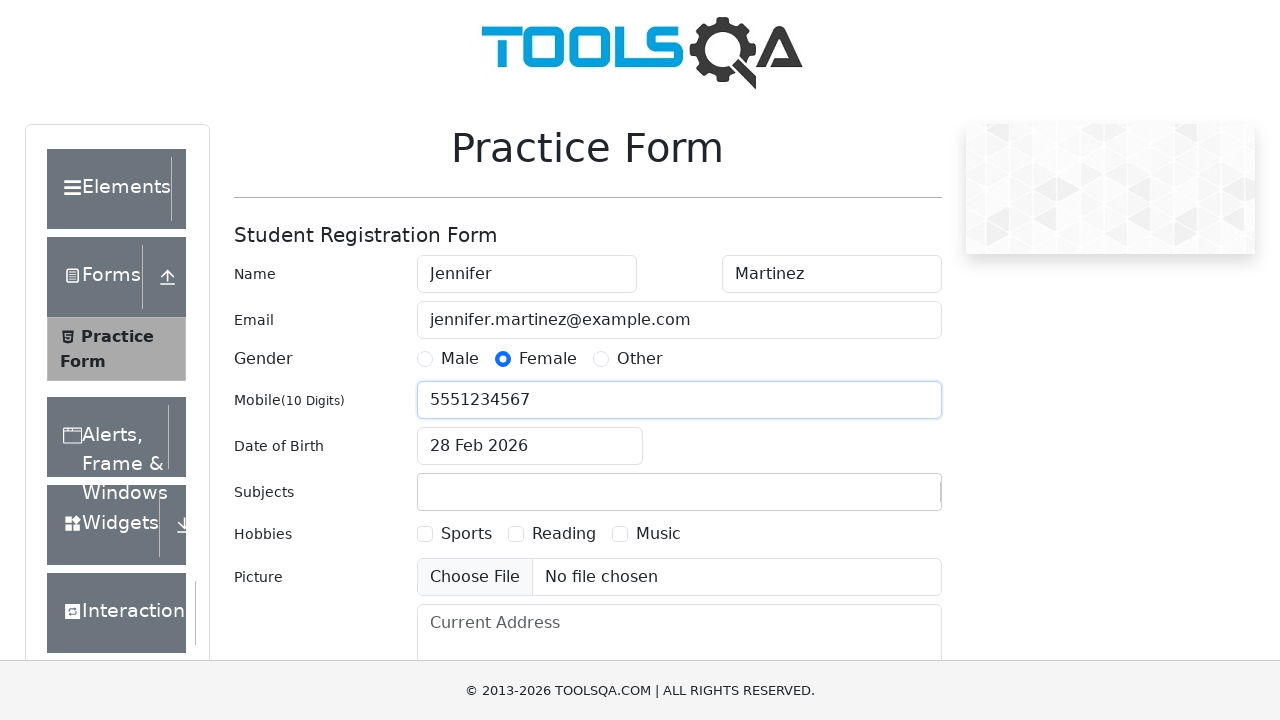

Clicked date of birth input to open date picker at (530, 446) on #dateOfBirthInput
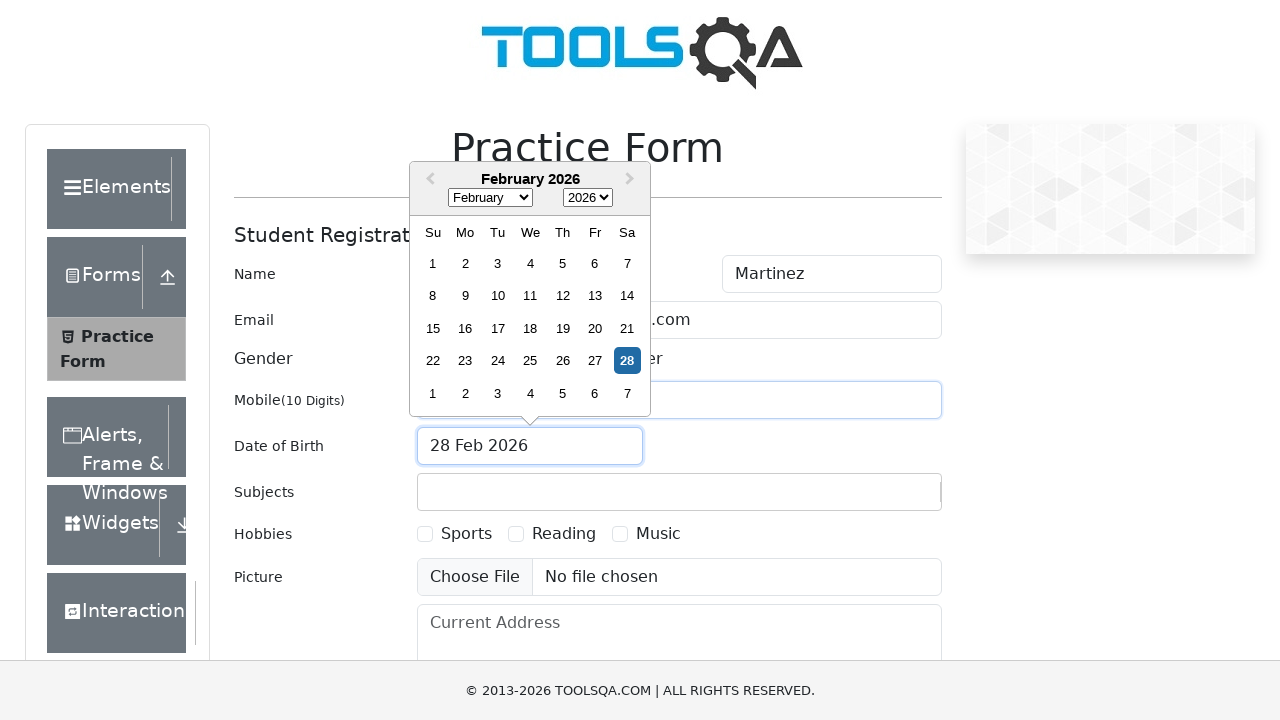

Selected March from month dropdown on .react-datepicker__month-select
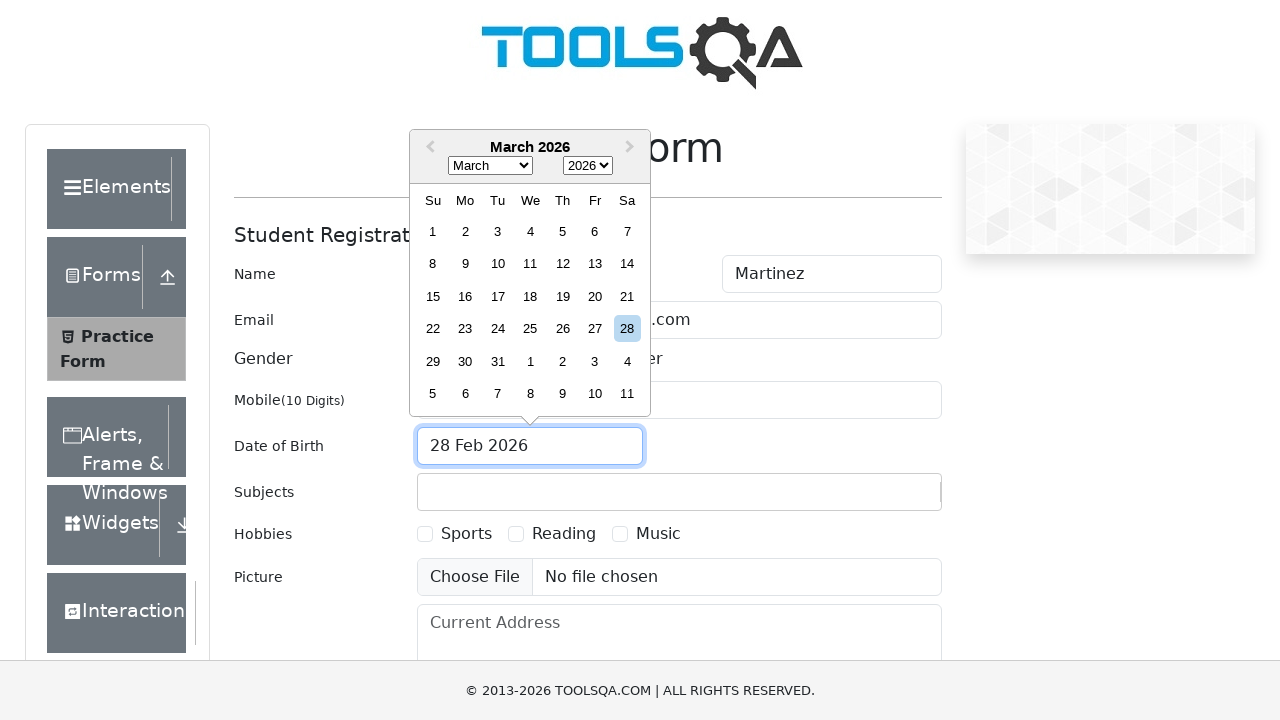

Selected 1997 from year dropdown on .react-datepicker__year-select
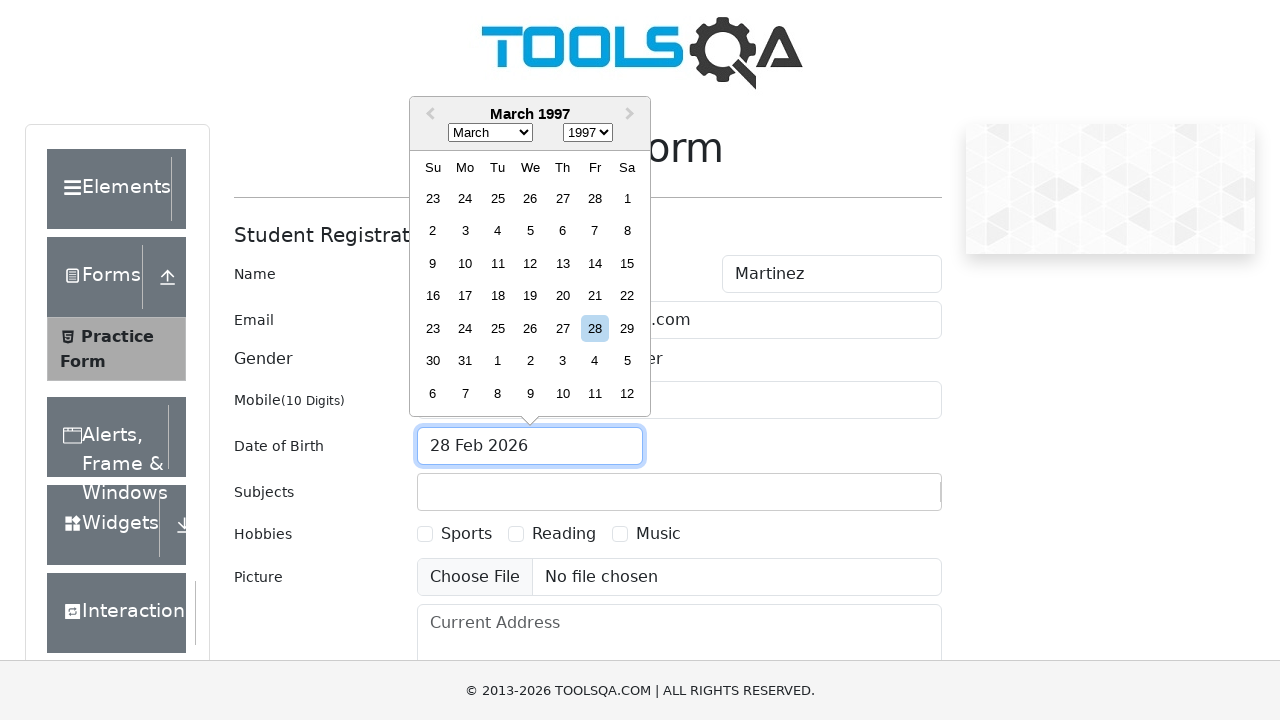

Selected day 7 from calendar at (627, 198) on .react-datepicker__month >> div >> div >> nth=6
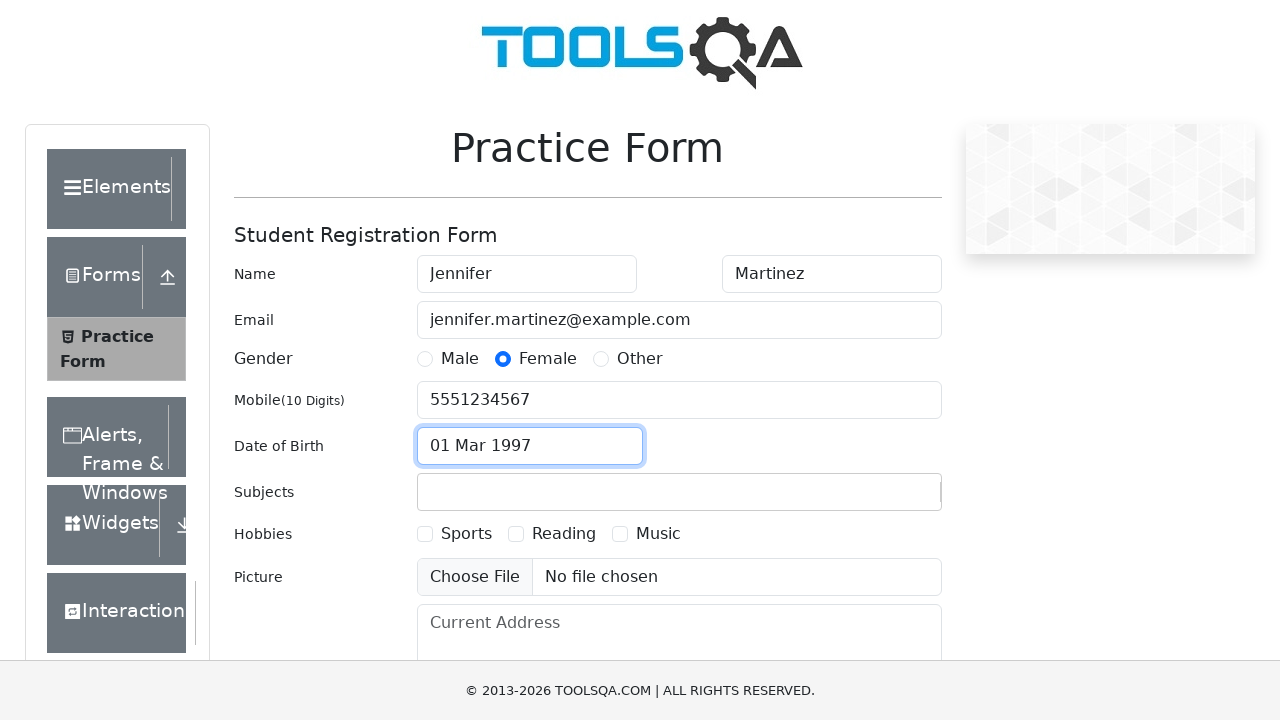

Filled current address with '123 Main Street, Downtown' on #currentAddress
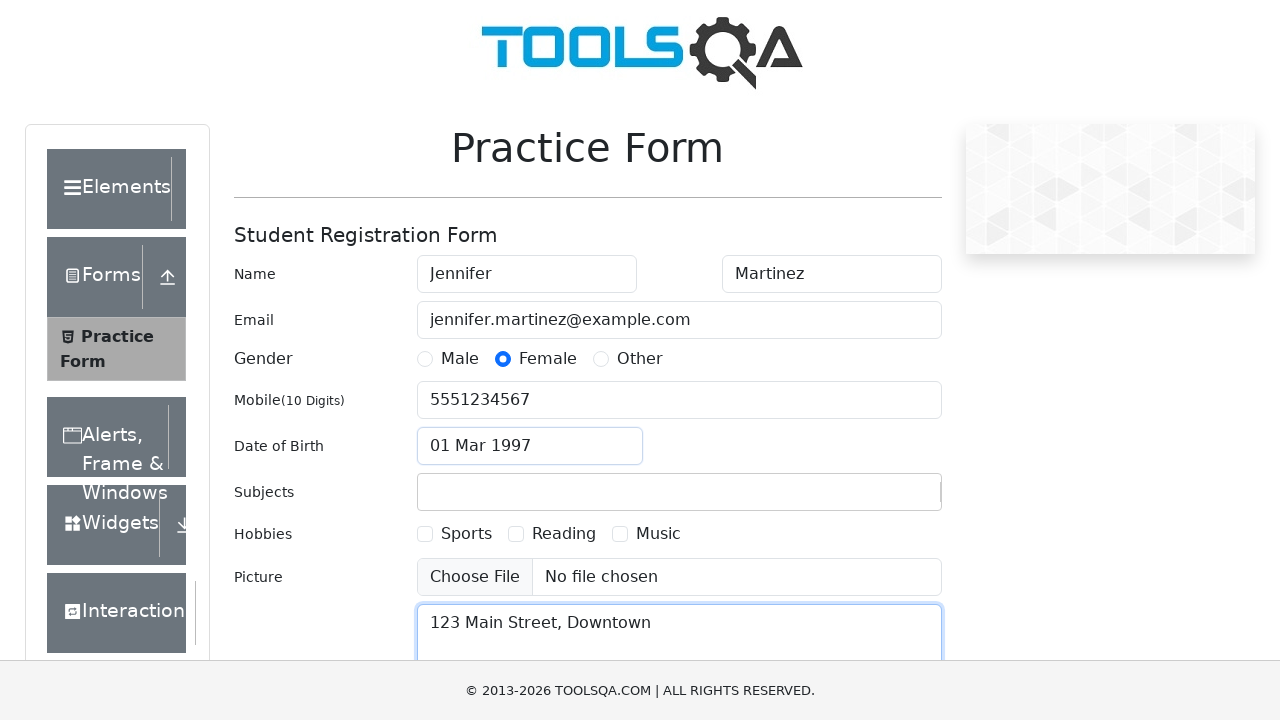

Selected Music hobby at (658, 534) on text=Music
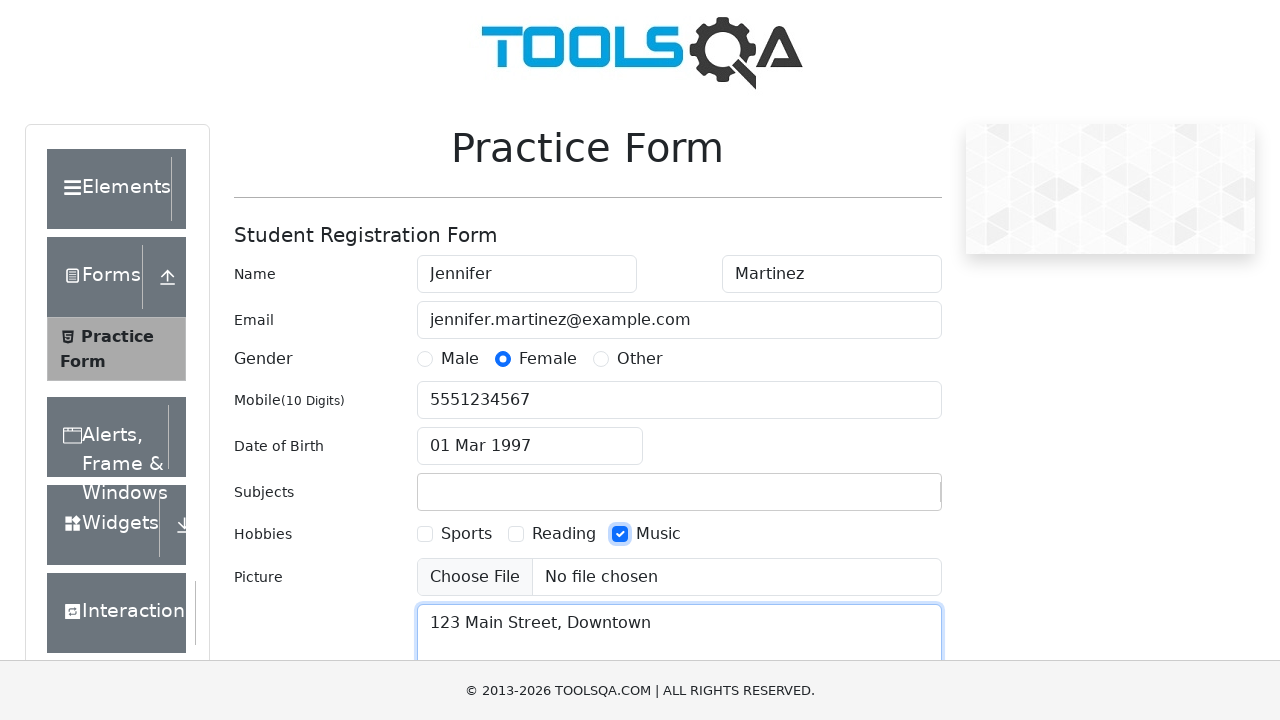

Selected Sports hobby at (466, 534) on text=Sports
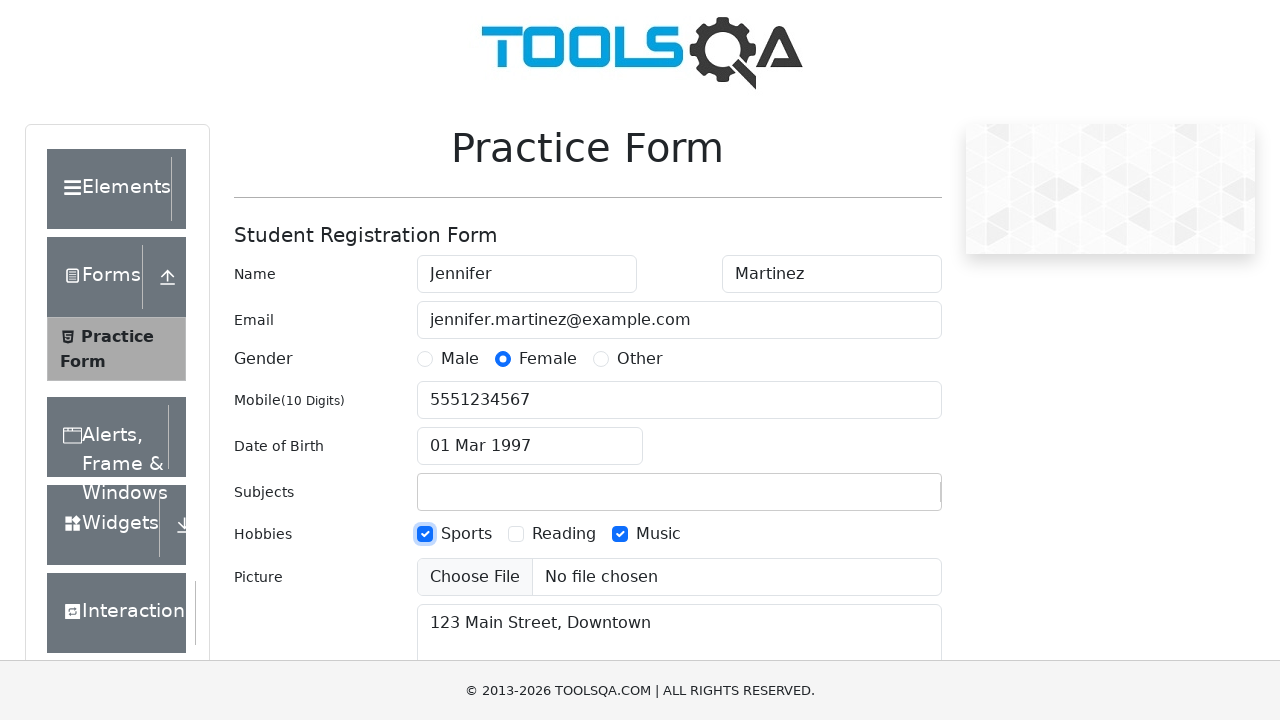

Selected Reading hobby at (564, 534) on text=Reading
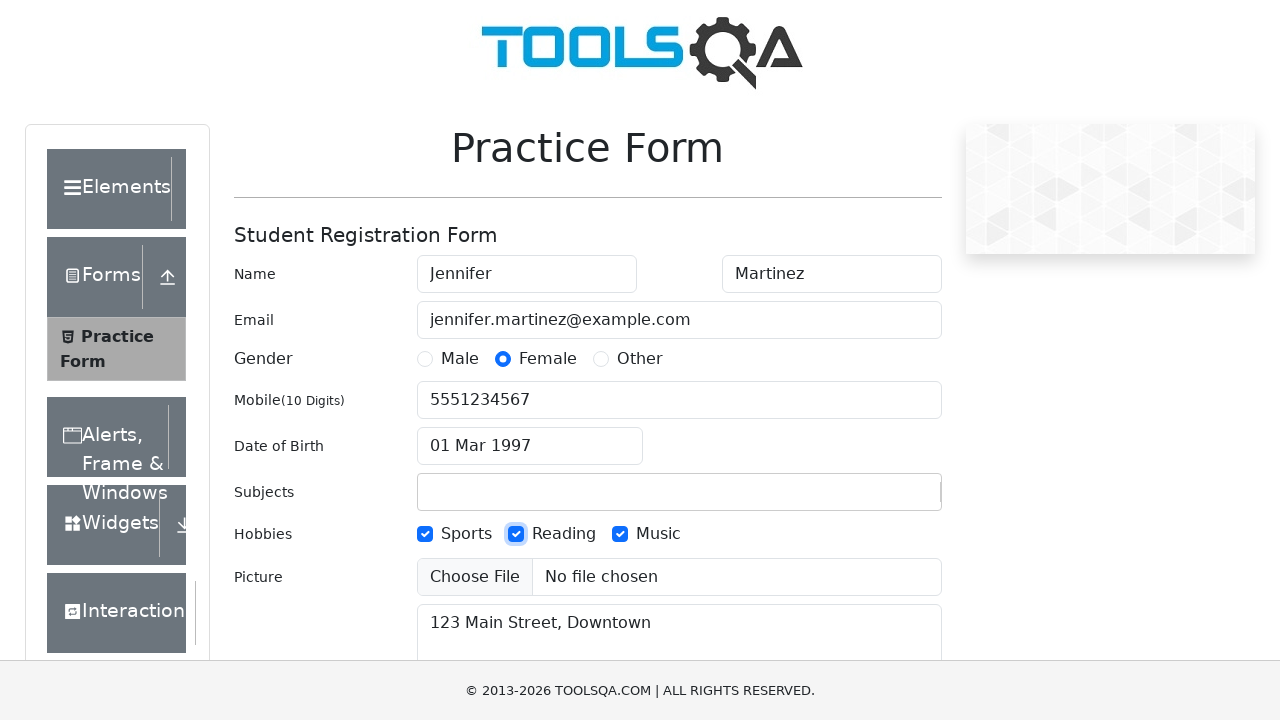

Clicked subjects input container at (679, 492) on #subjectsContainer
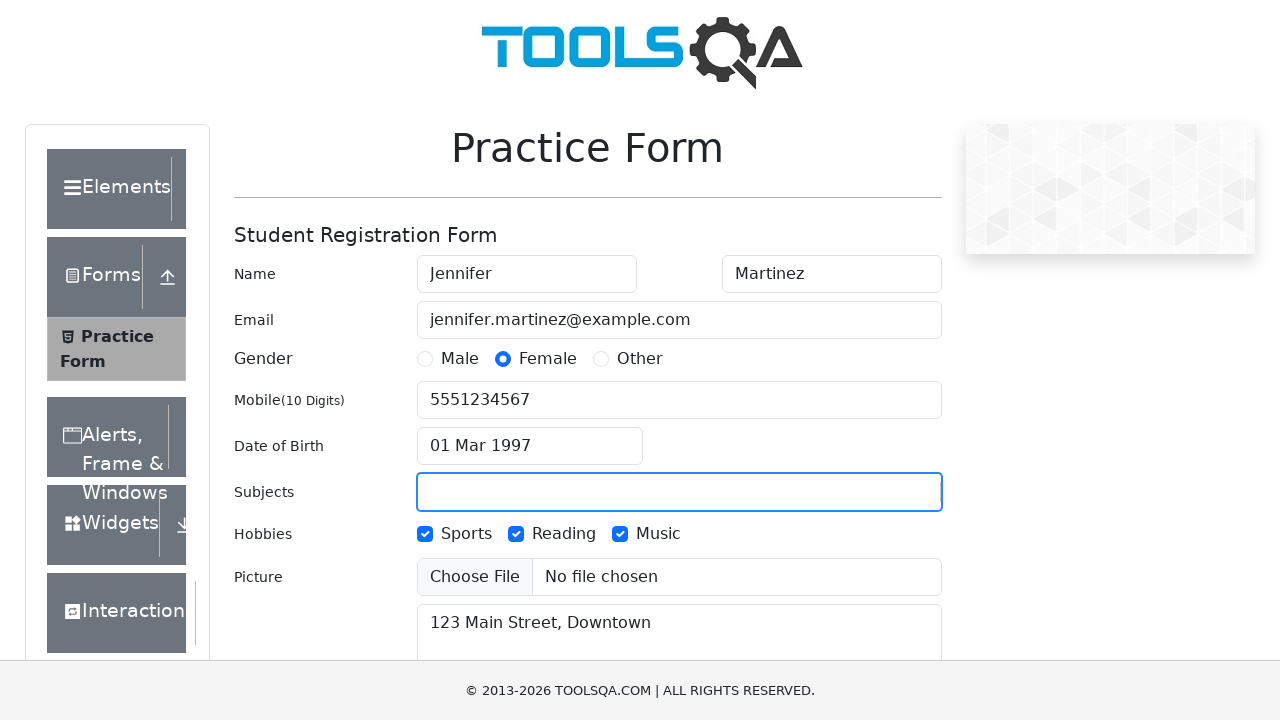

Typed 'English' in subjects input on #subjectsInput
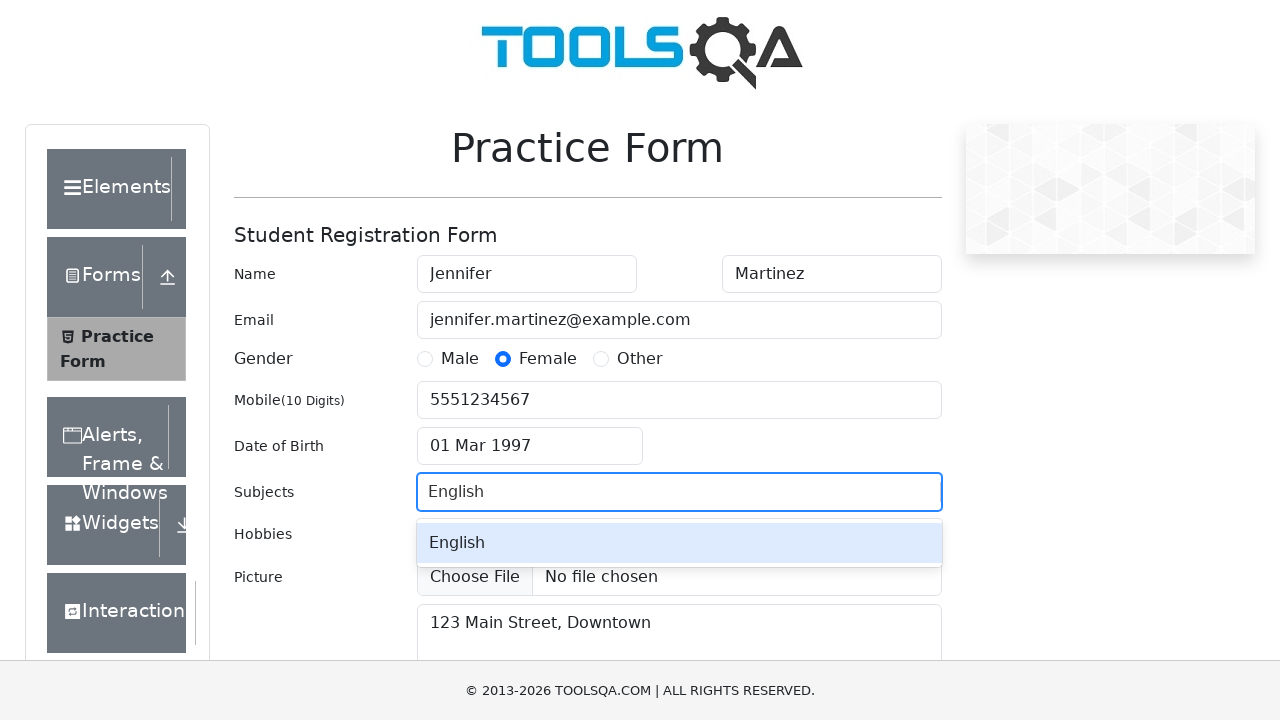

Autocomplete dropdown appeared
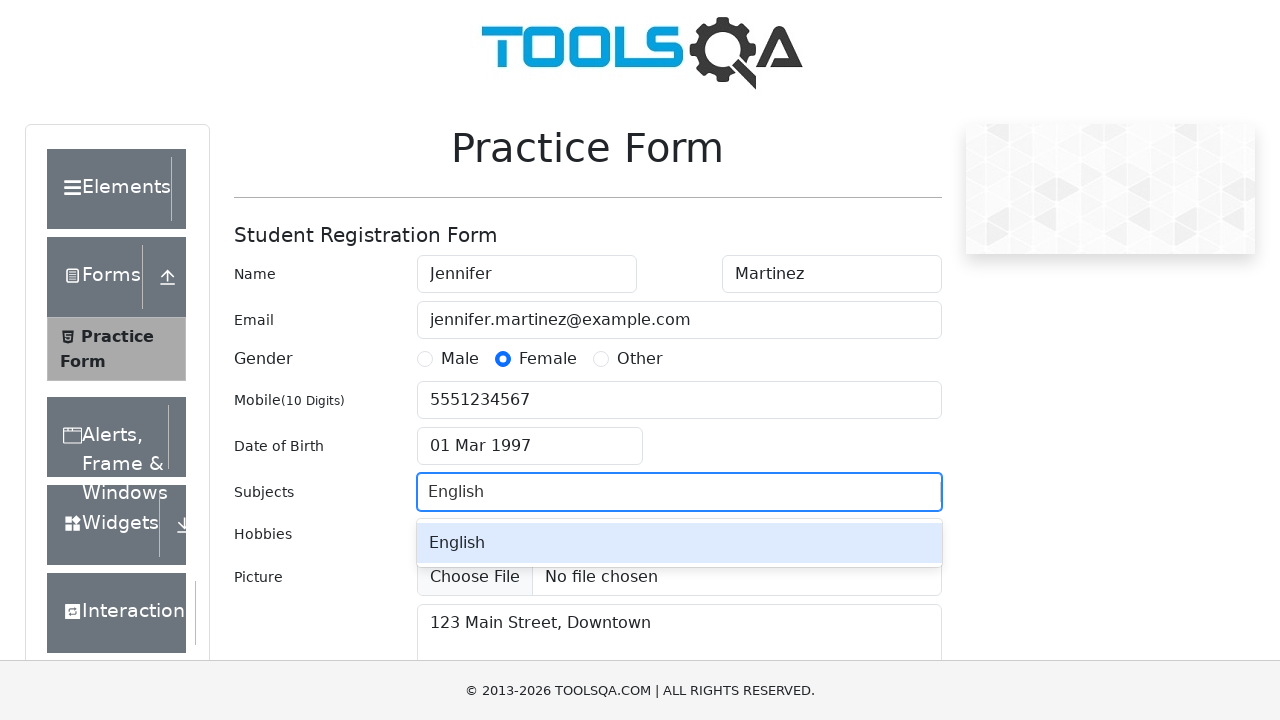

Selected English from autocomplete dropdown at (679, 543) on .subjects-auto-complete__option >> text=English
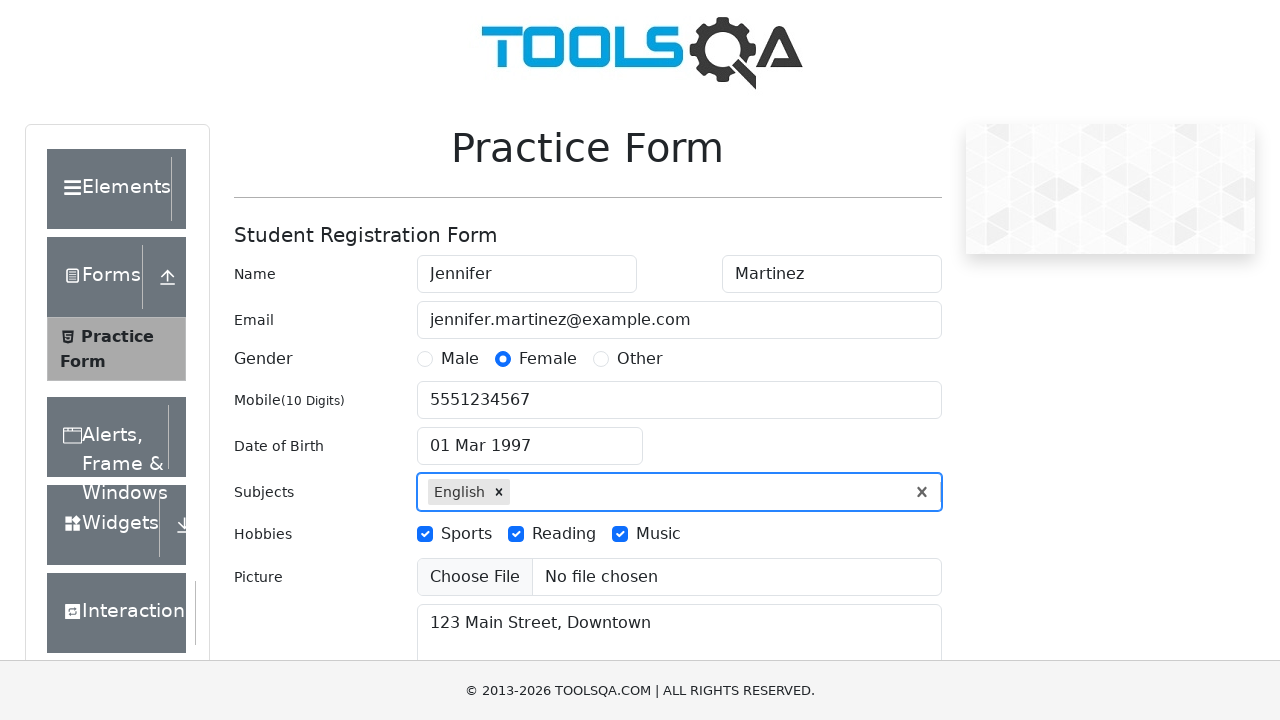

Scrolled to submit button
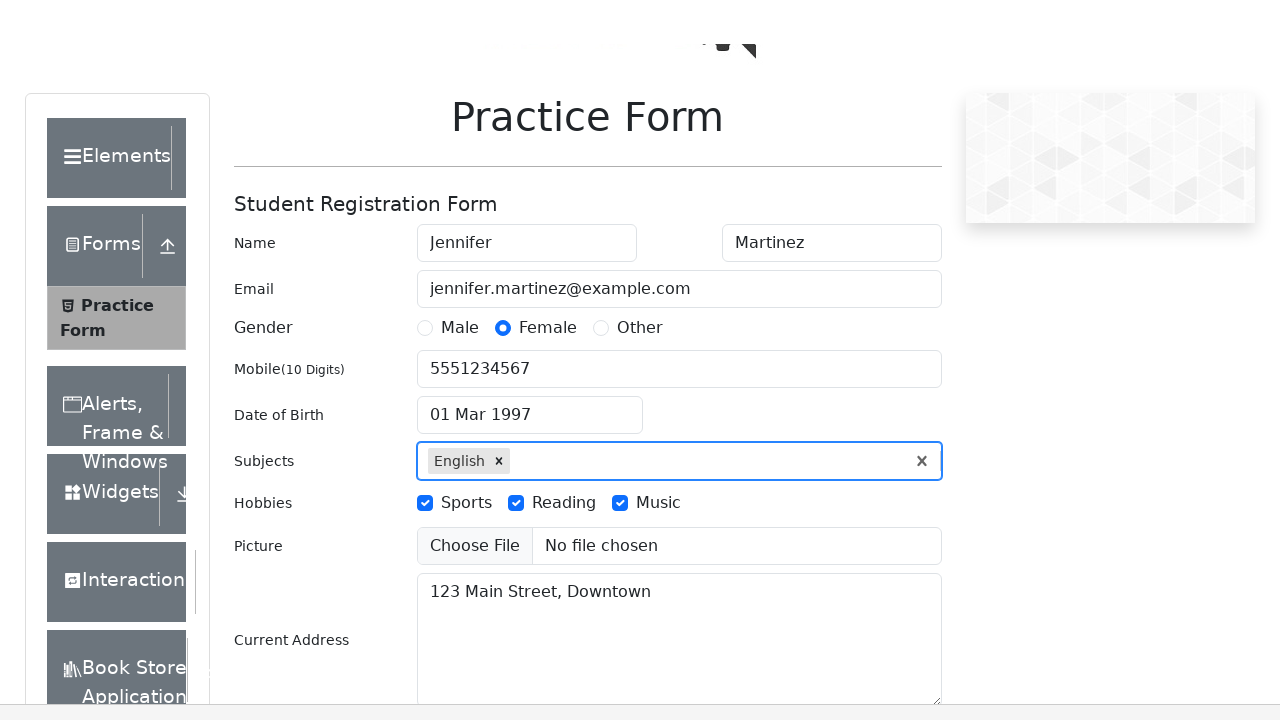

Clicked submit button to submit the registration form at (885, 499) on #submit
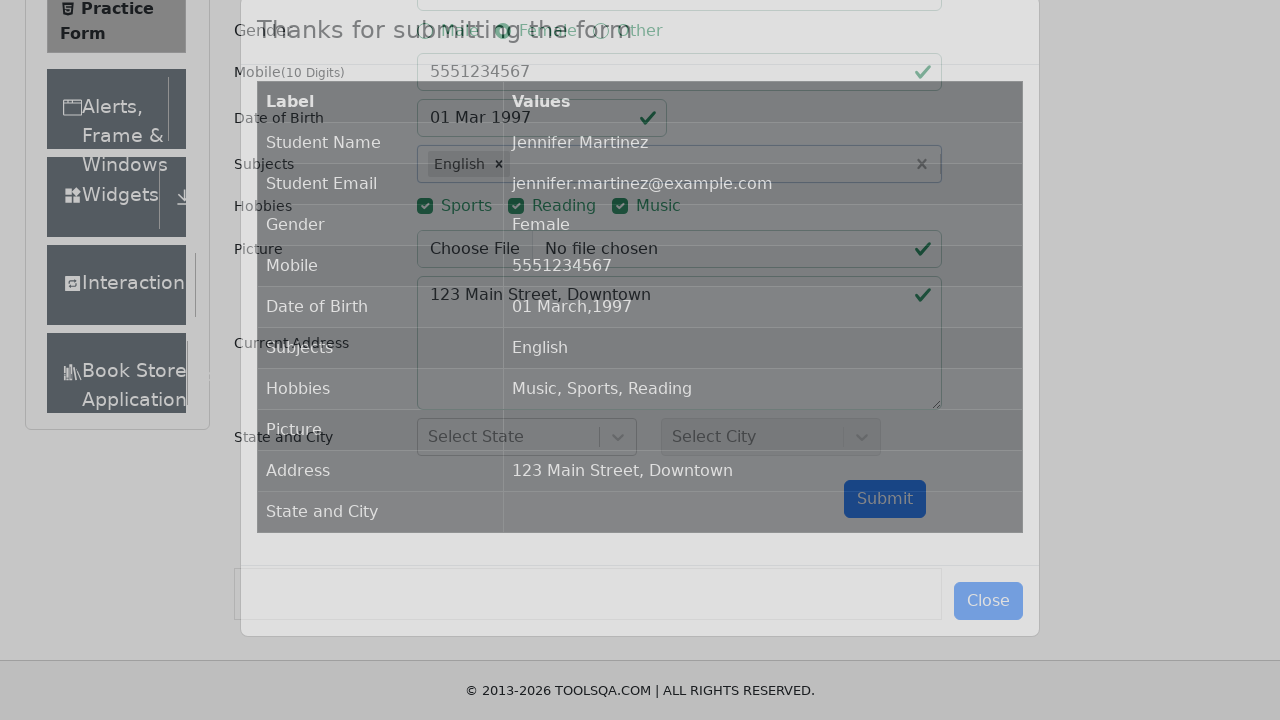

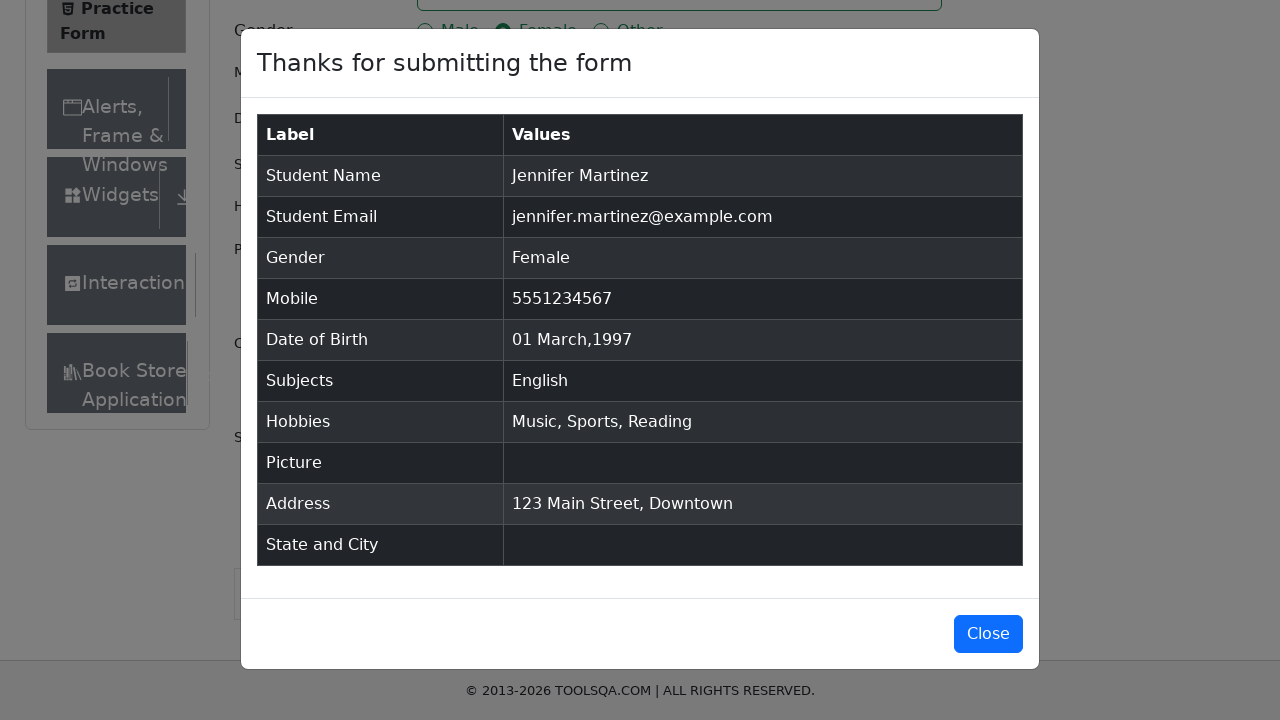